Tests dynamic checkbox controls by verifying the initial state of a checkbox, clicking it to change its state, and verifying the state changed.

Starting URL: https://v1.training-support.net/selenium/dynamic-controls

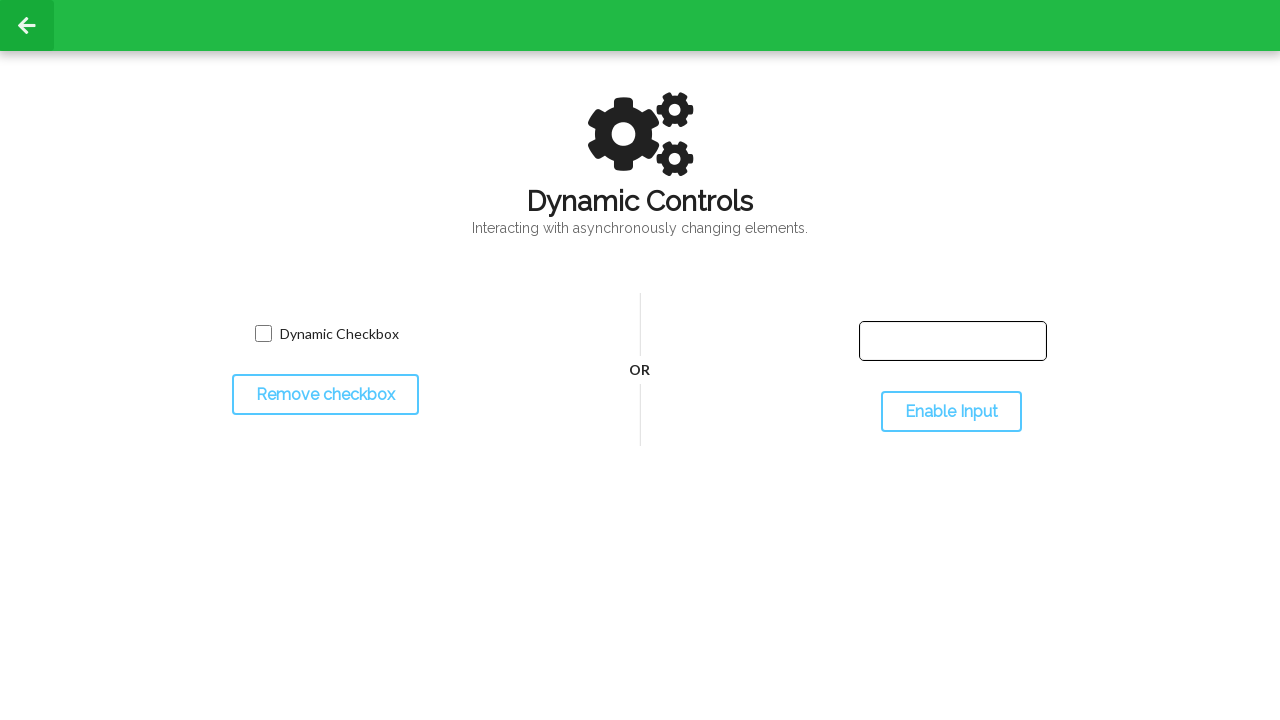

Waited for dynamic checkbox to be visible
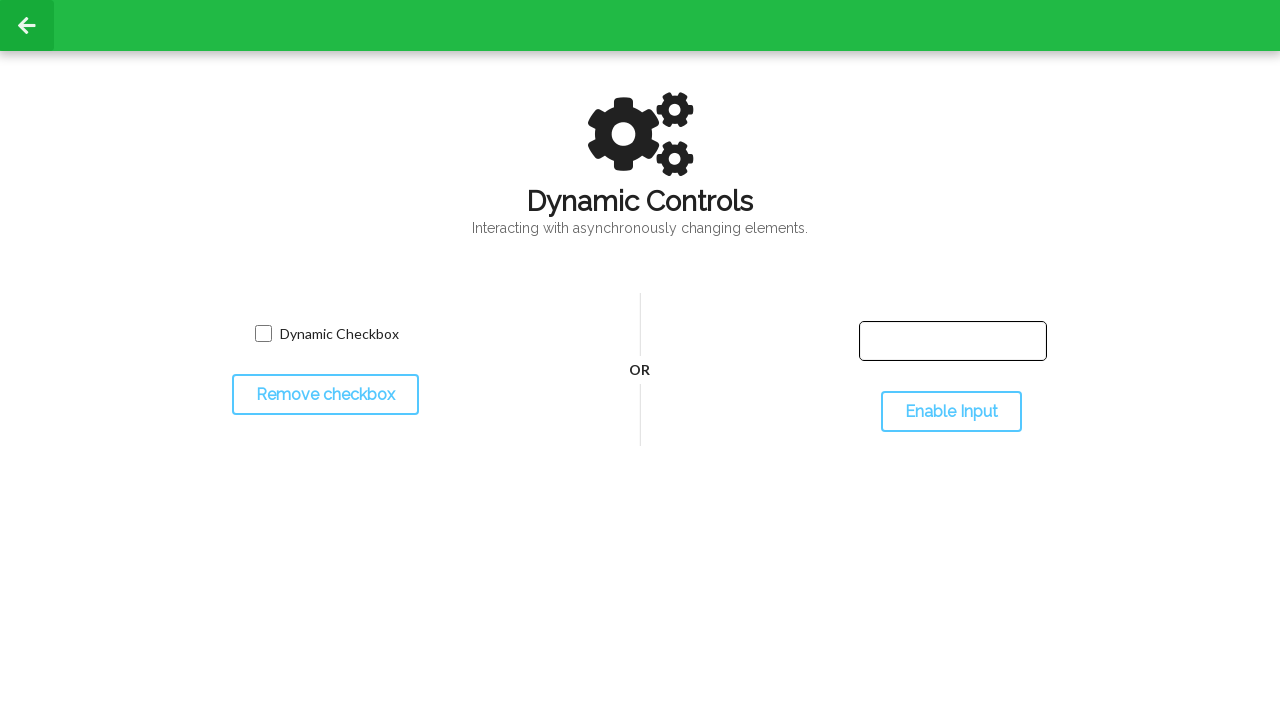

Located the dynamic checkbox element
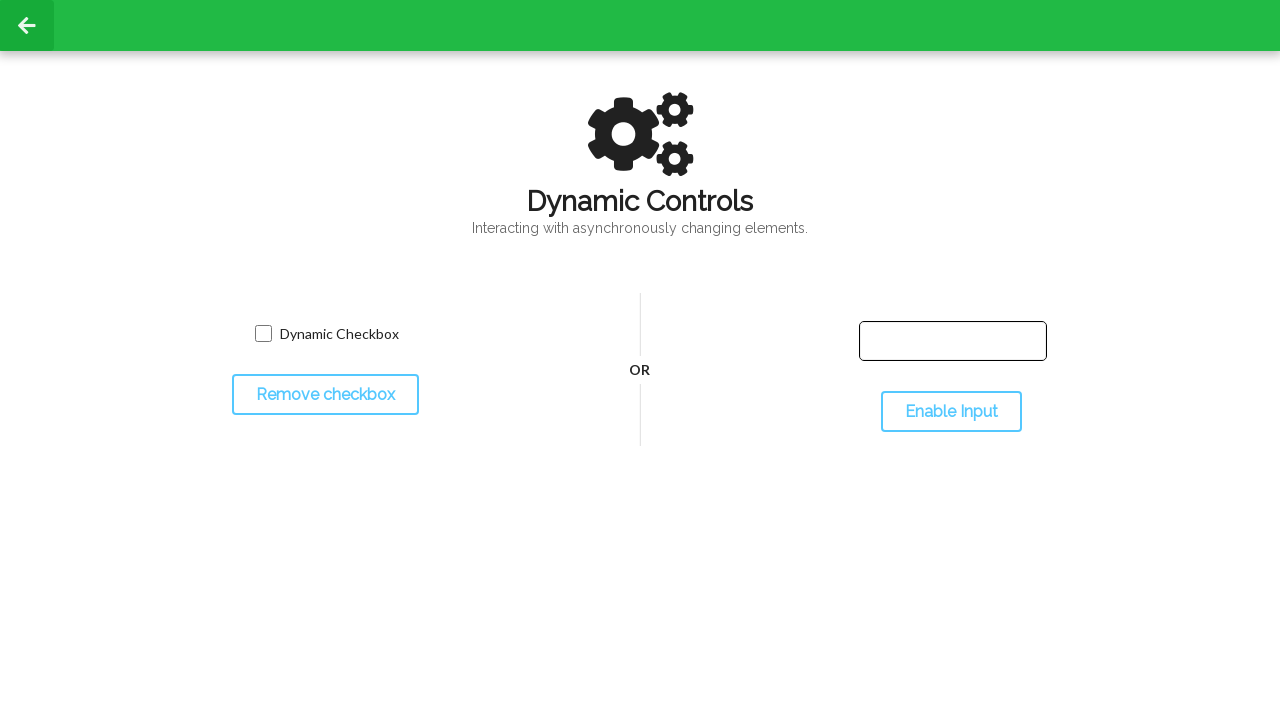

Clicked the checkbox to change its state at (263, 334) on //div[@id='dynamicCheckbox']/input
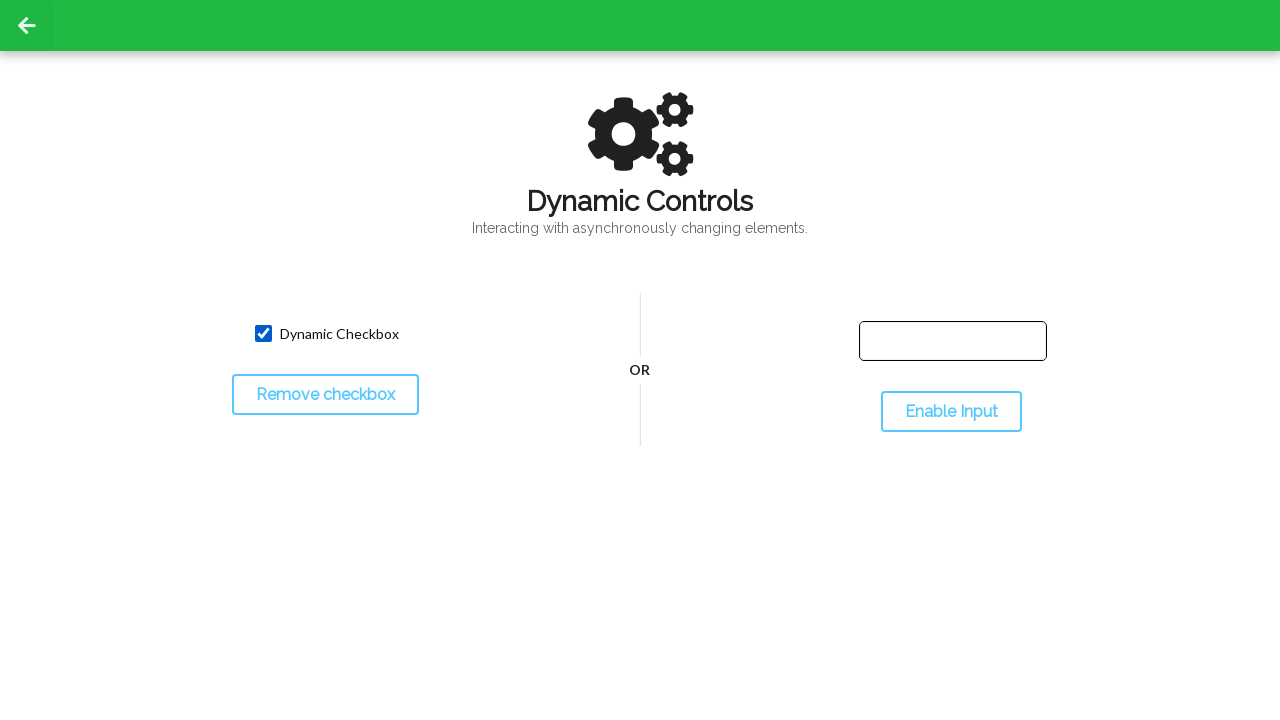

Verified that checkbox is now checked
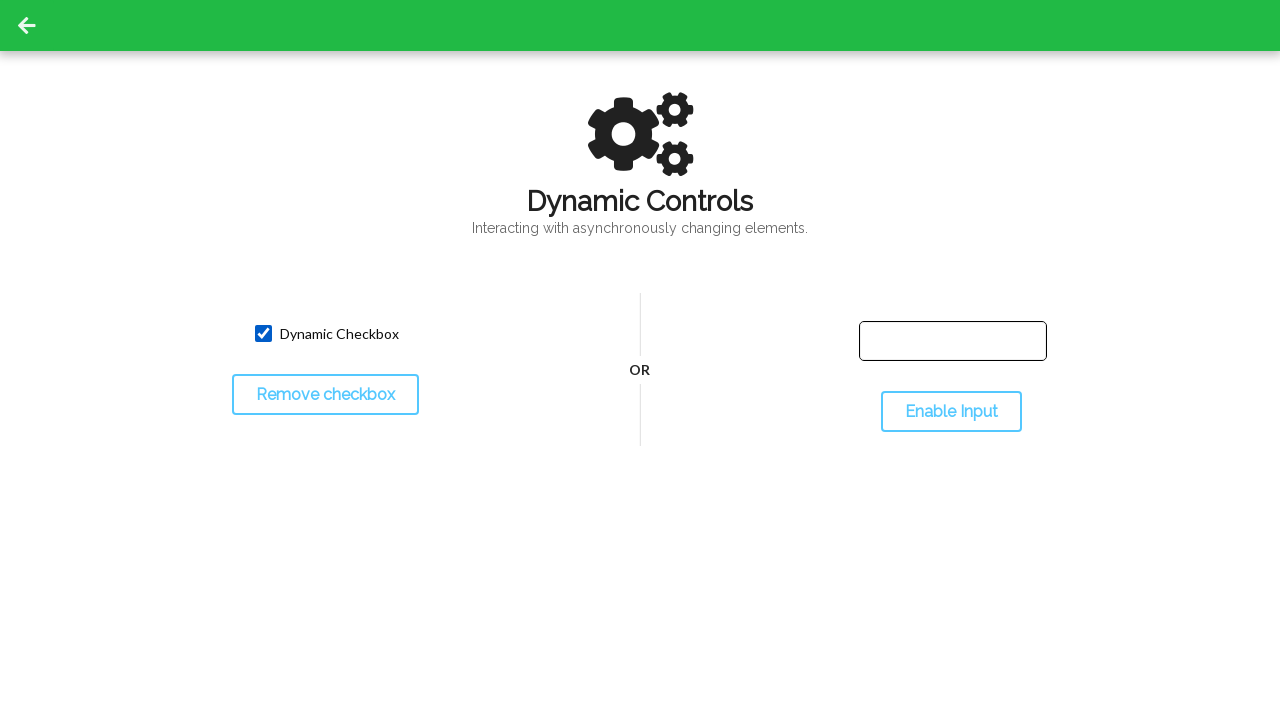

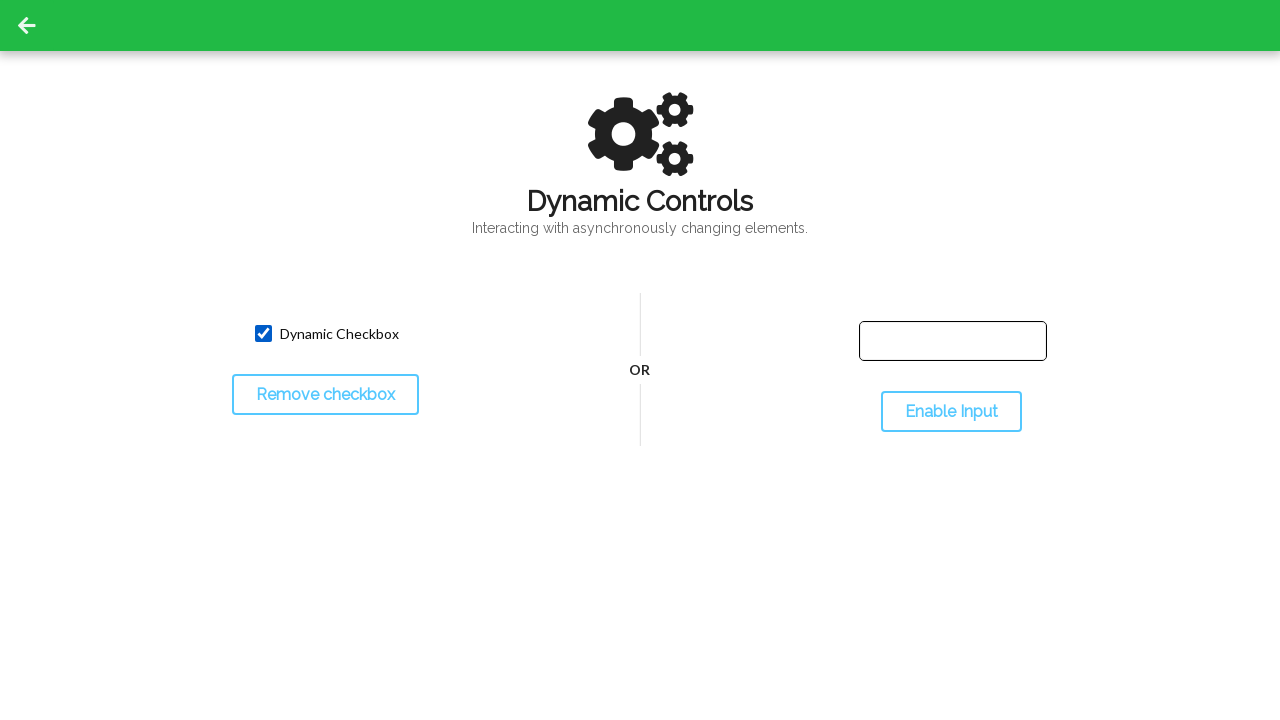